Tests form validation with special characters in mobile number field instead of digits

Starting URL: https://demoqa.com/automation-practice-form

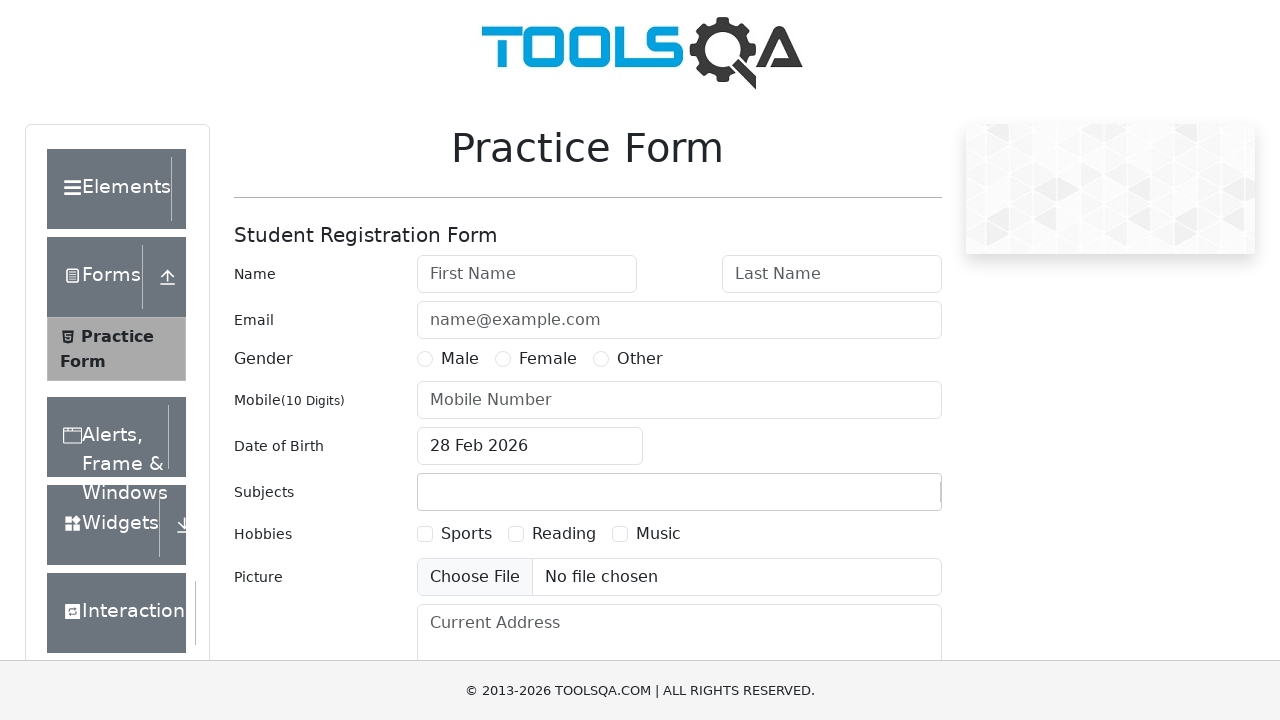

Filled first name field with 'Akshaya' on input#firstName
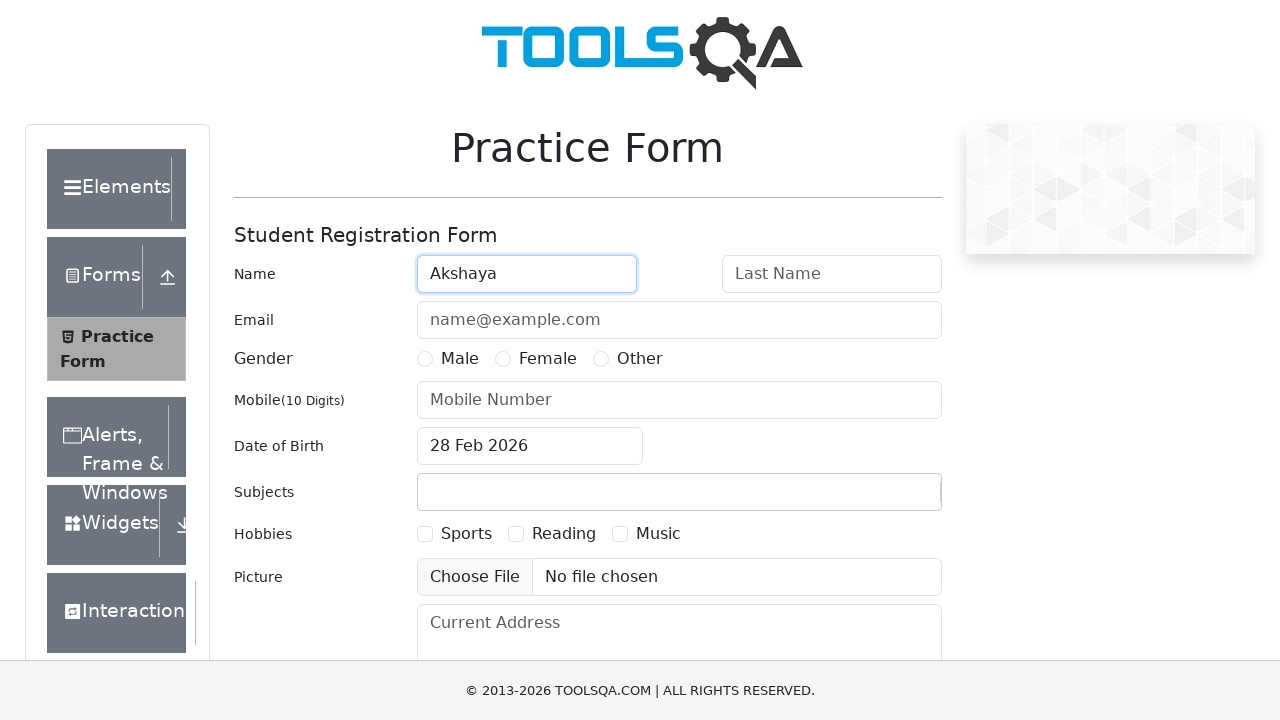

Filled last name field with 'Jain' on input#lastName
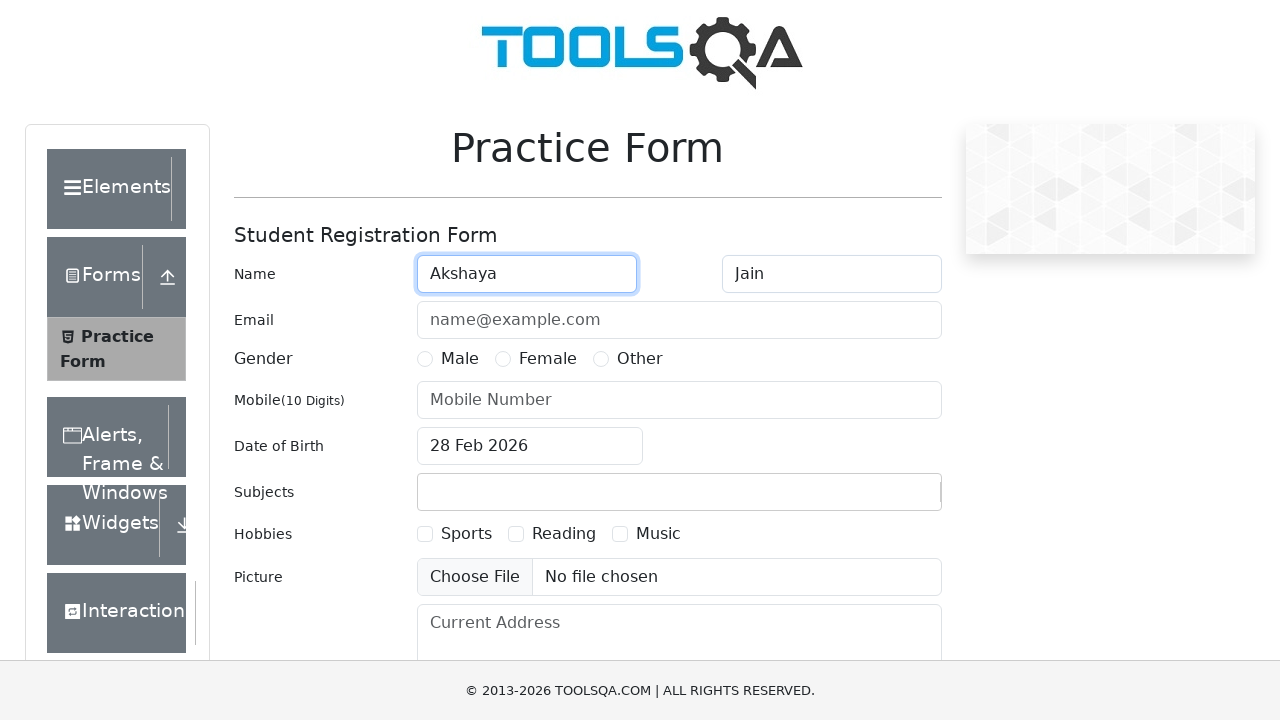

Selected Female gender option at (548, 359) on label:has-text('Female')
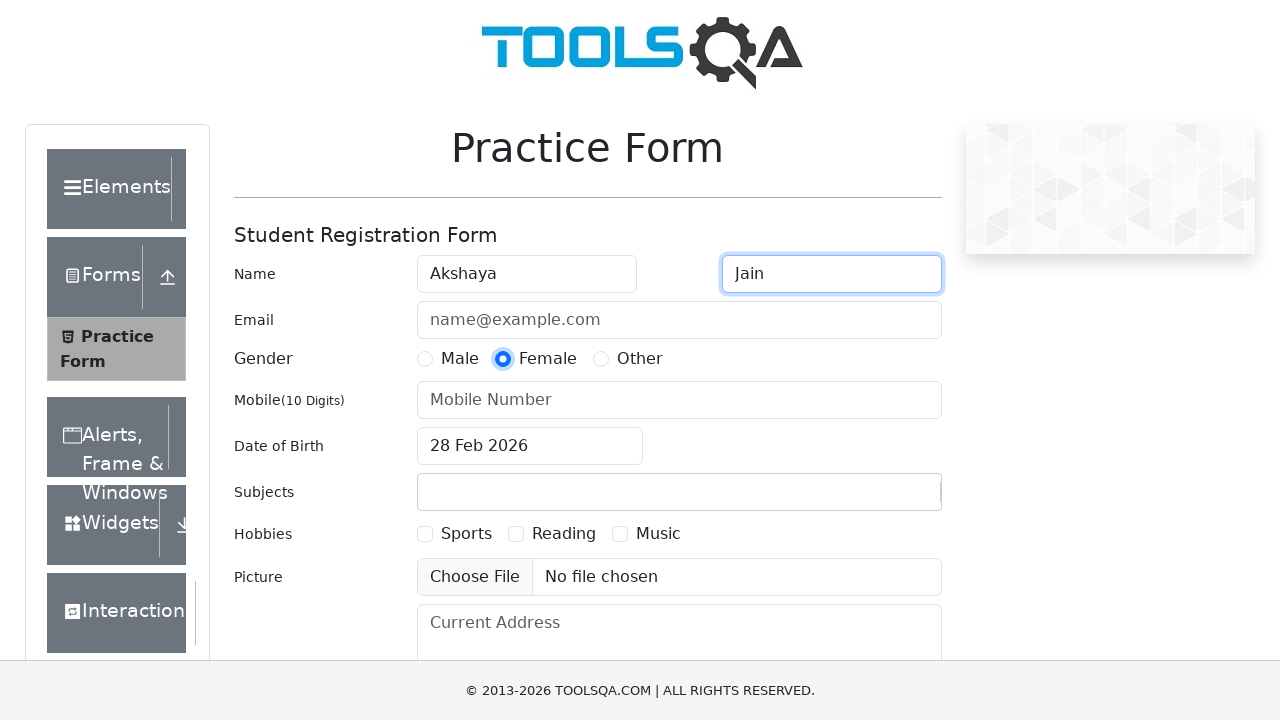

Filled mobile number field with special characters '#$&$&$#%(*' to test form validation on input#userNumber
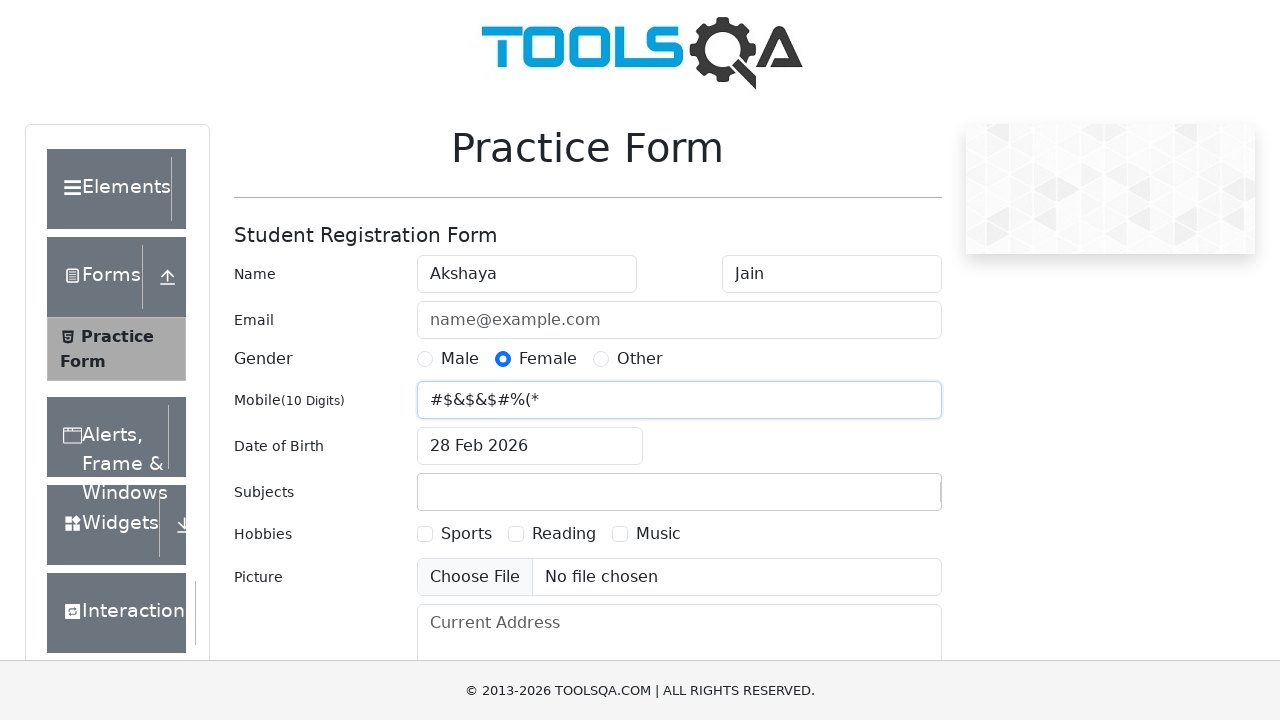

Scrolled submit button into view
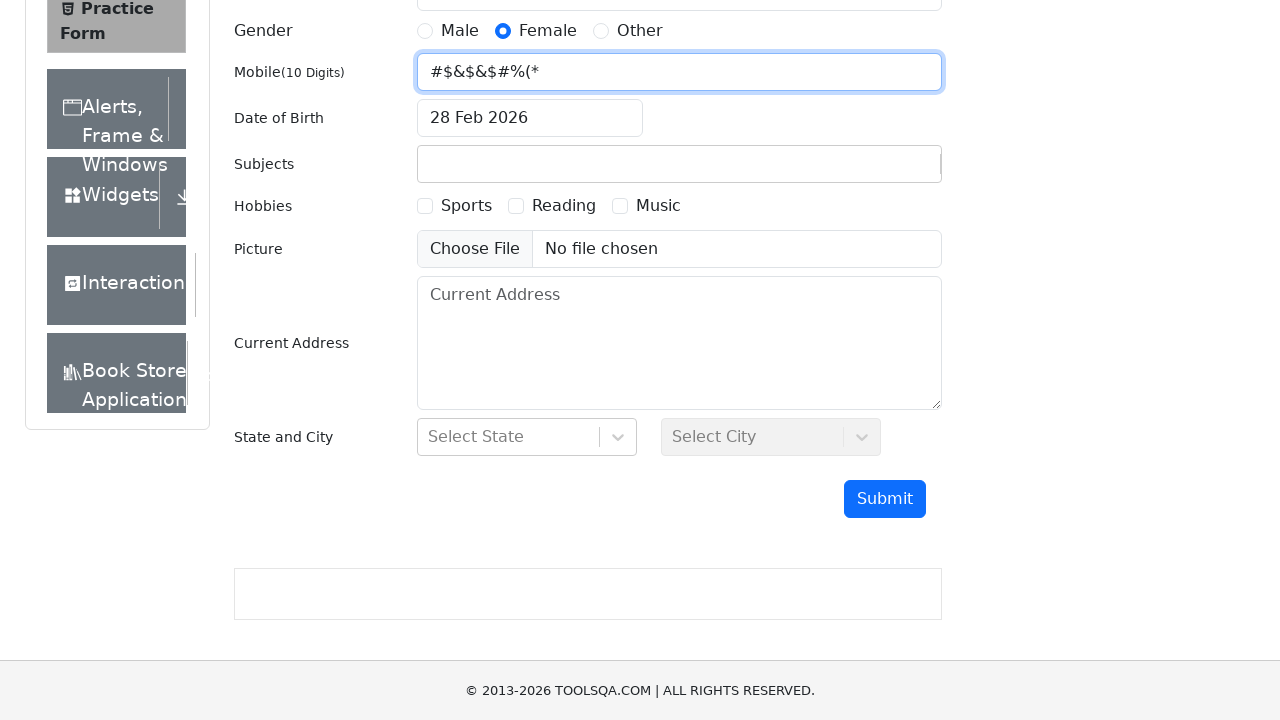

Clicked submit button to trigger form validation at (885, 499) on button#submit
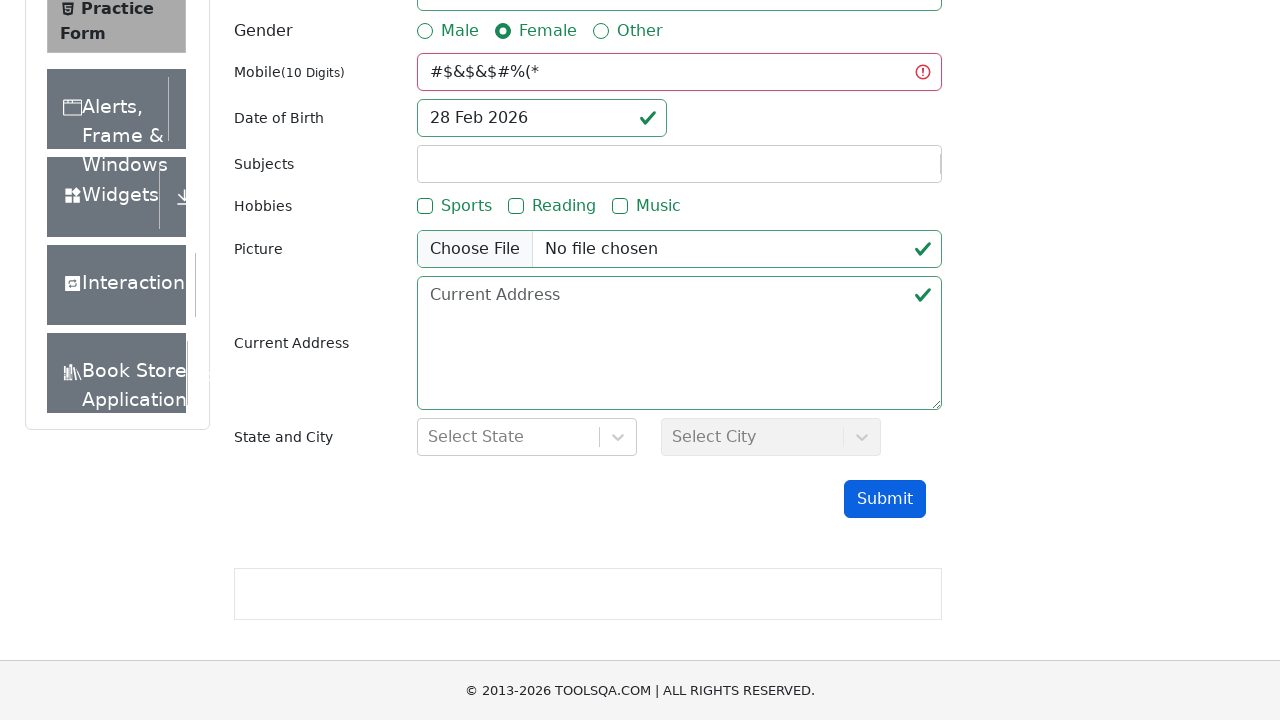

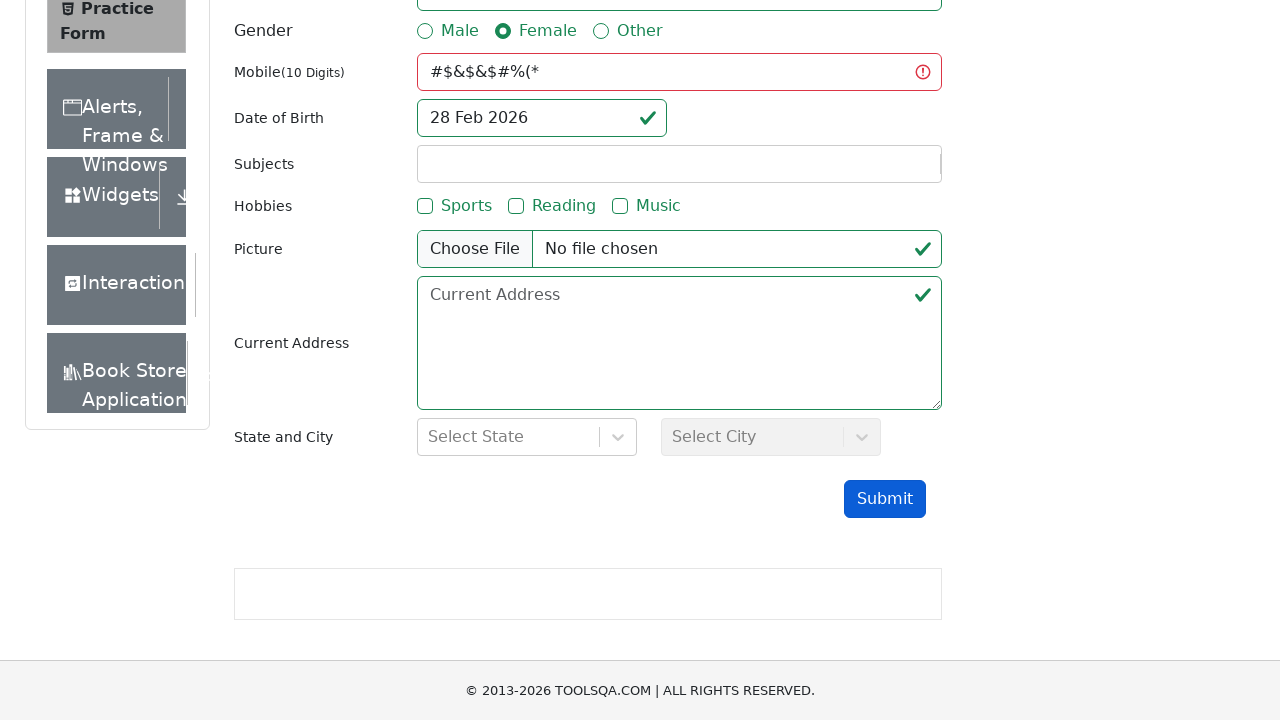